Tests right-click context menu by right-clicking an element, navigating the menu with arrow keys, and selecting an option

Starting URL: https://swisnl.github.io/jQuery-contextMenu/demo.html

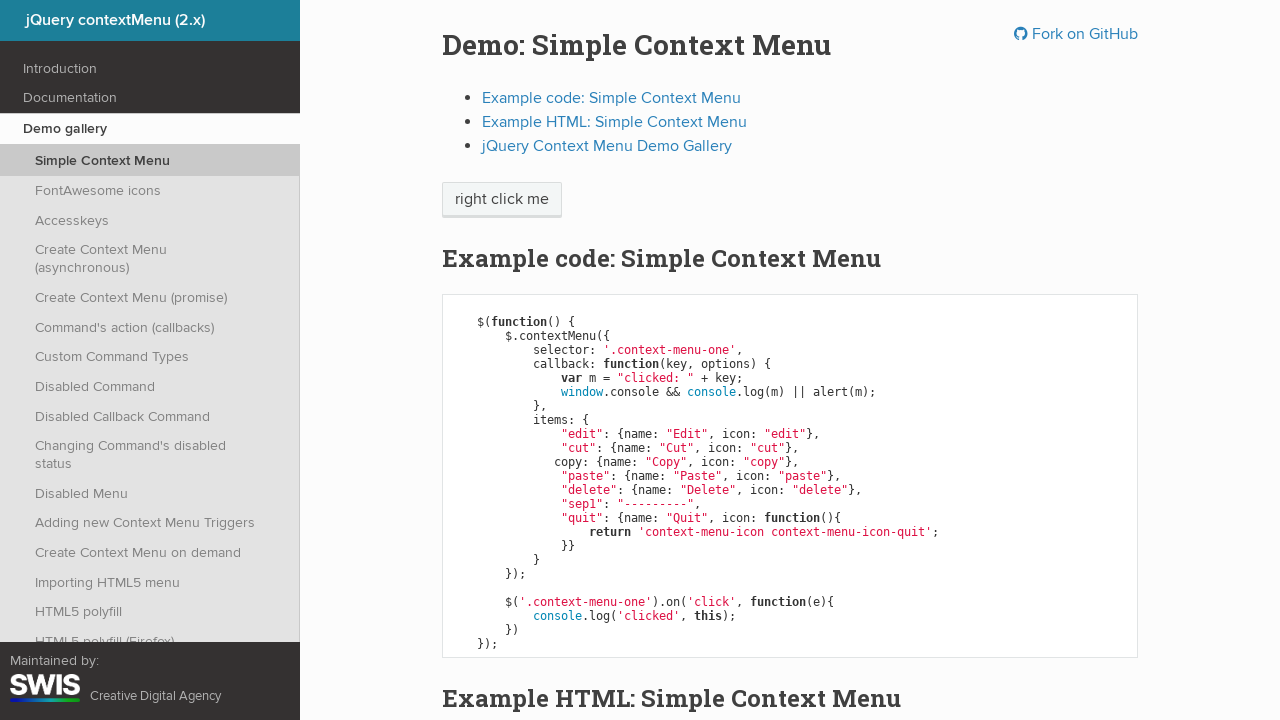

Located element 'right click me' via XPath
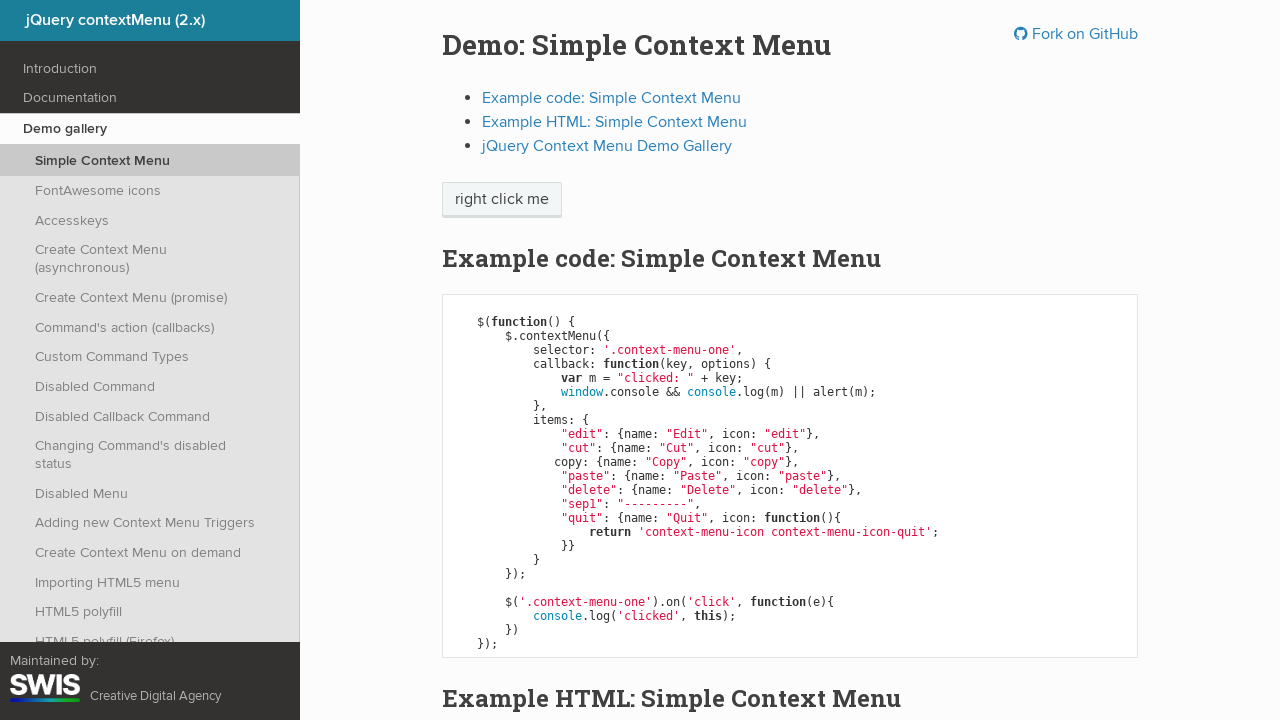

Right-clicked on the 'right click me' element to open context menu at (502, 200) on xpath=//span[contains(text(), 'right click me')]
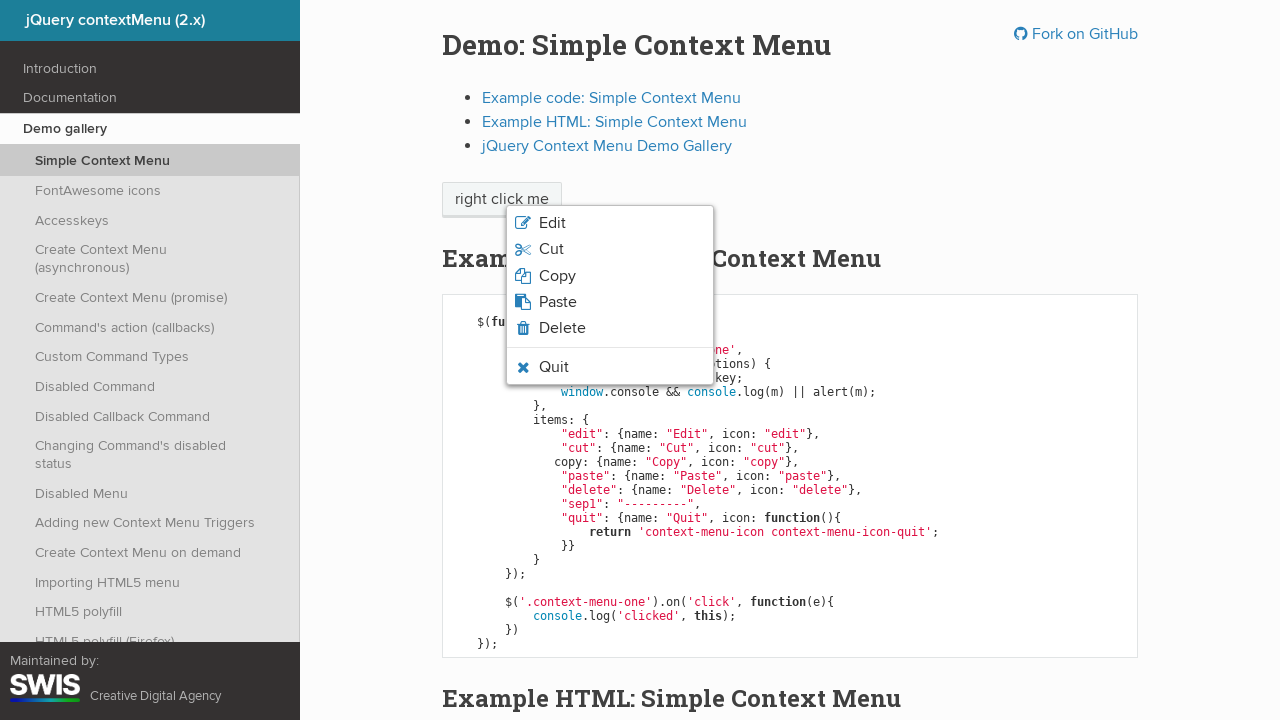

Pressed ArrowDown to navigate context menu down
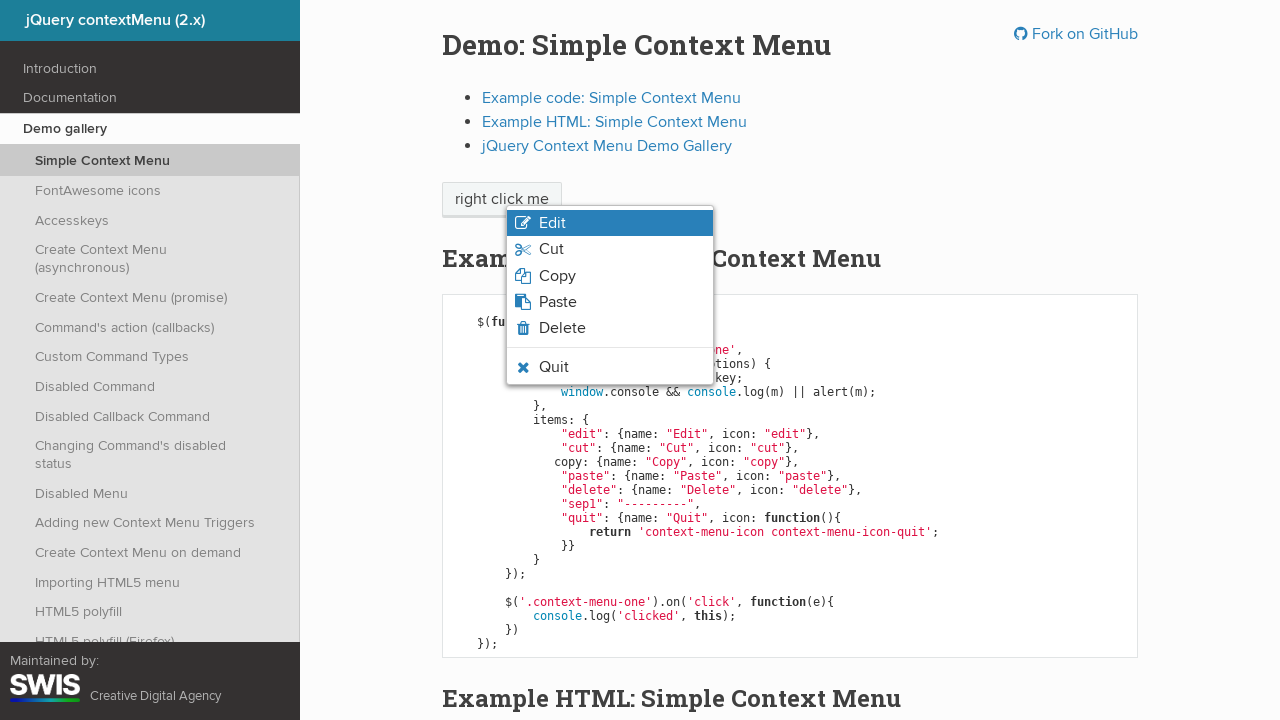

Waited 2000ms for menu animation
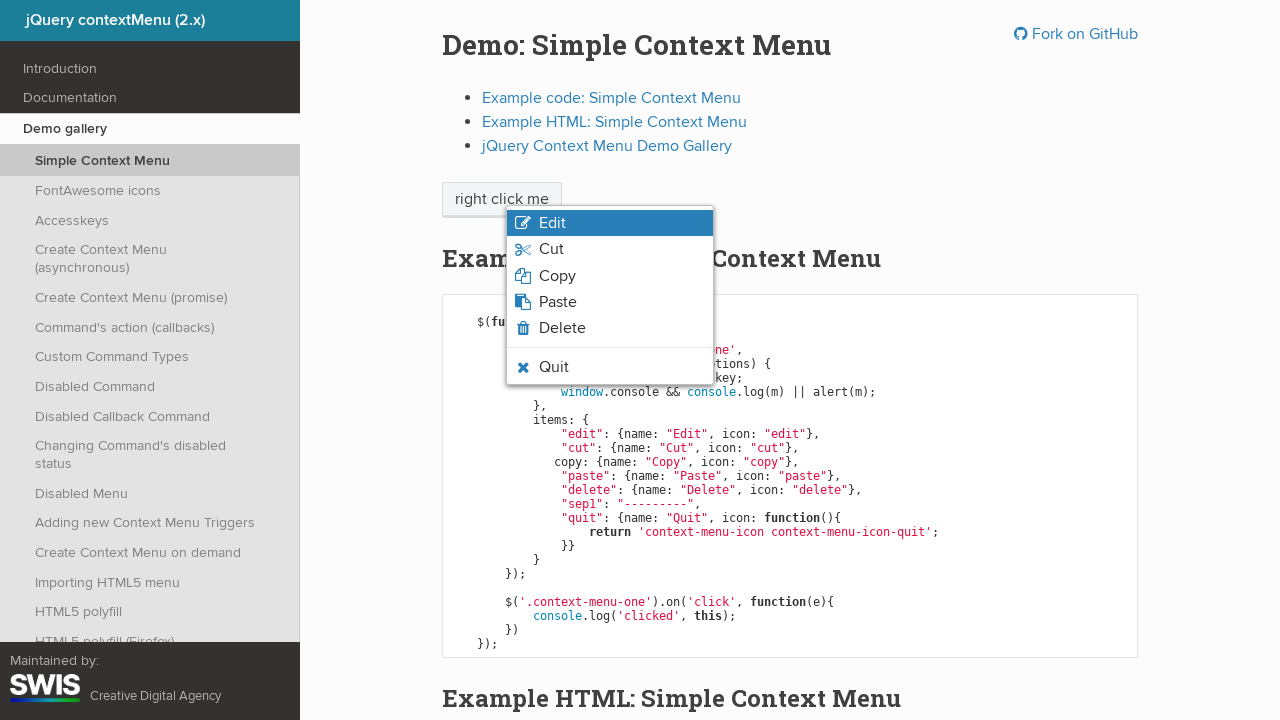

Pressed ArrowDown again to move to next menu option
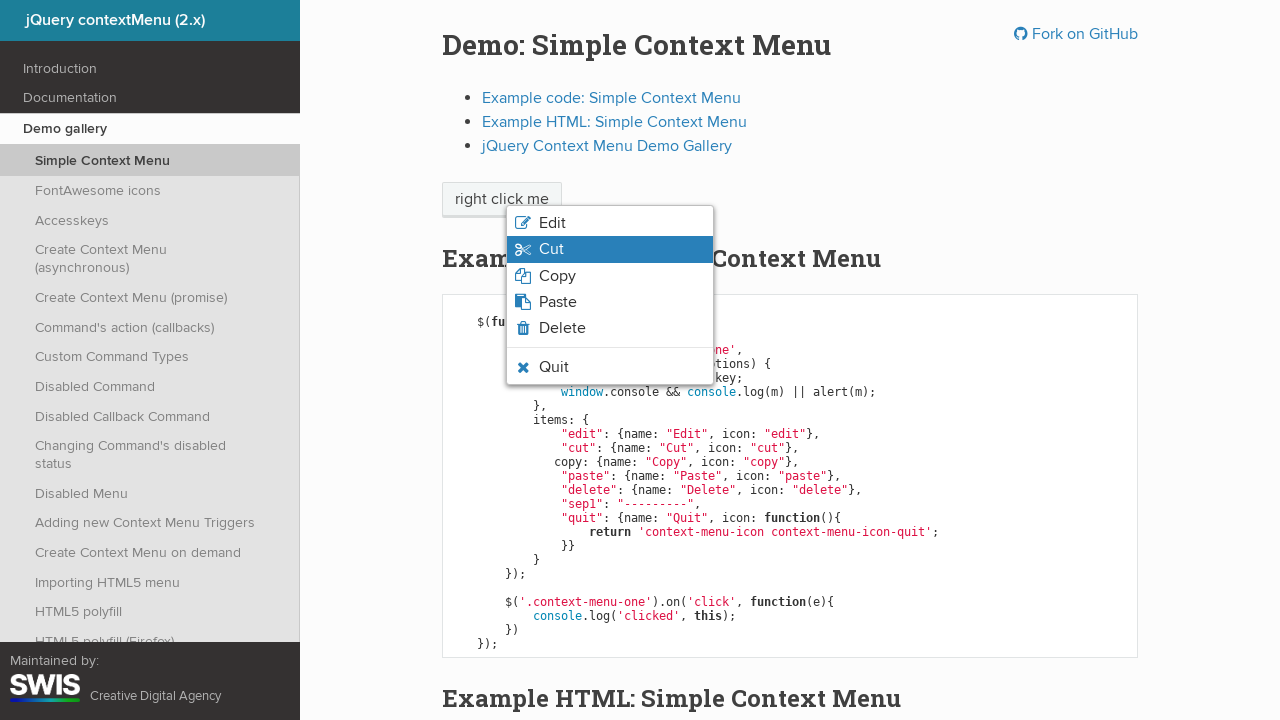

Waited 1000ms before selecting option
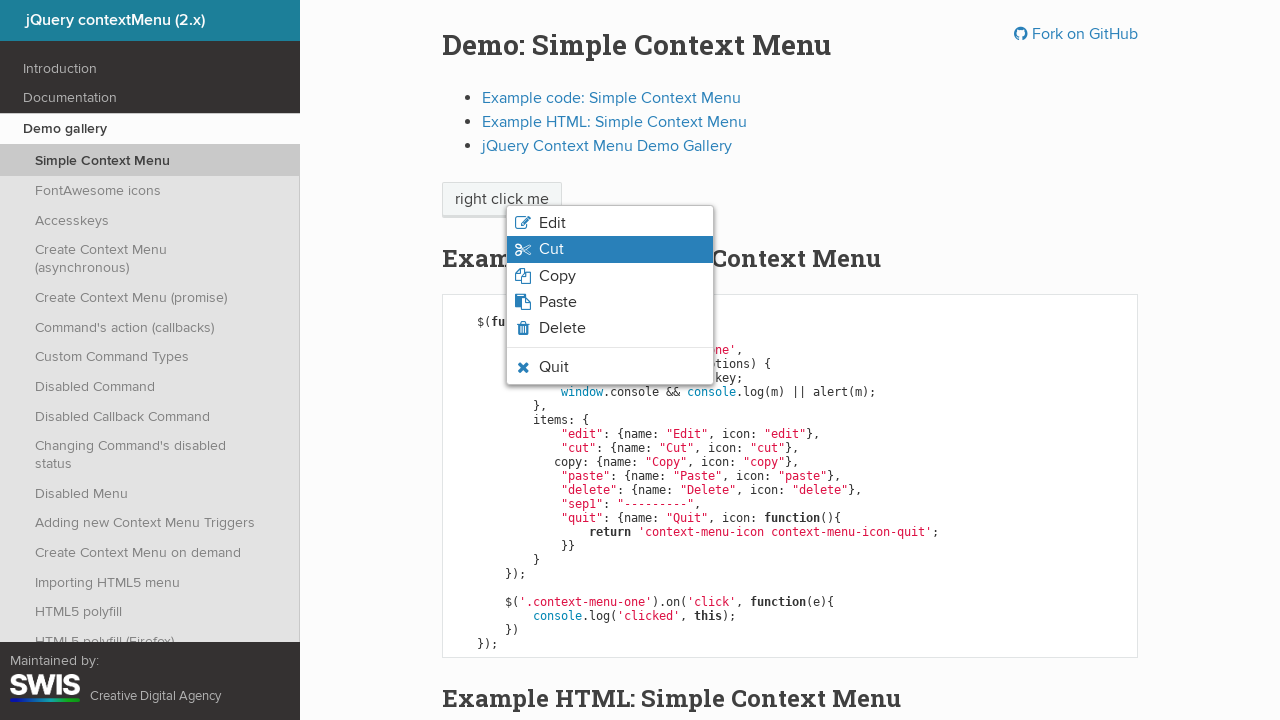

Pressed Enter to select the menu option
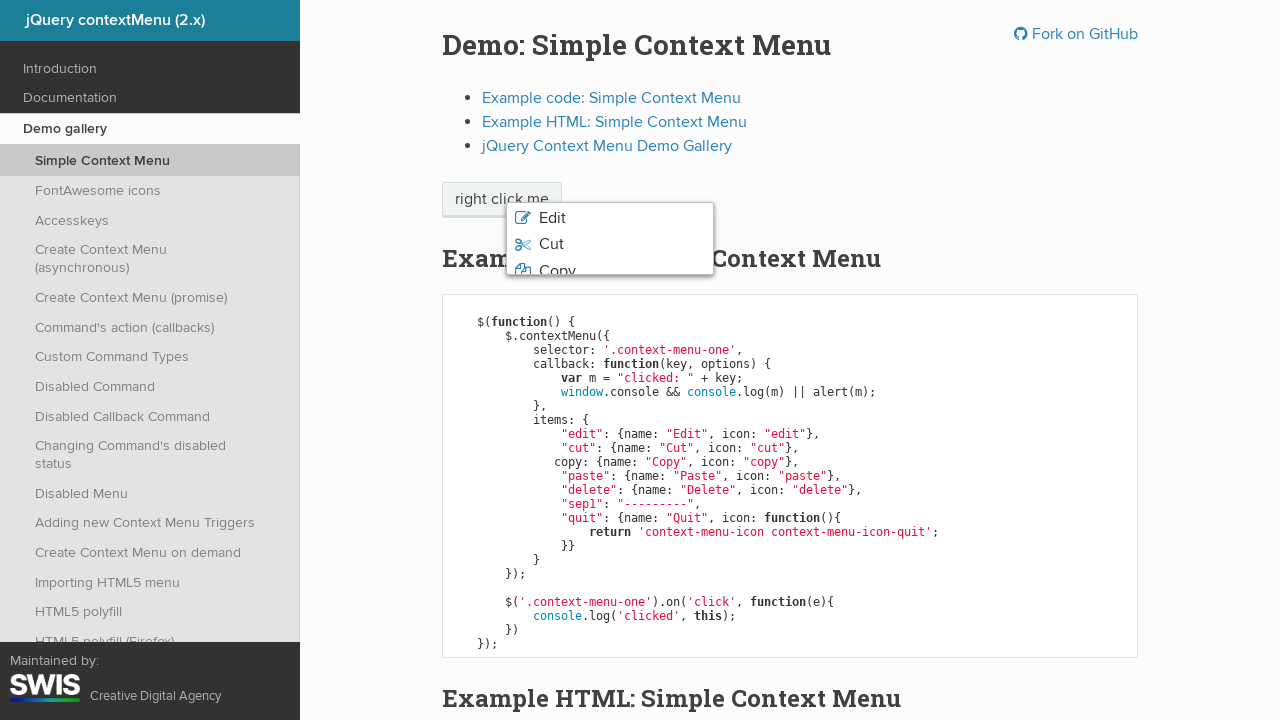

Set up dialog handler to accept alert
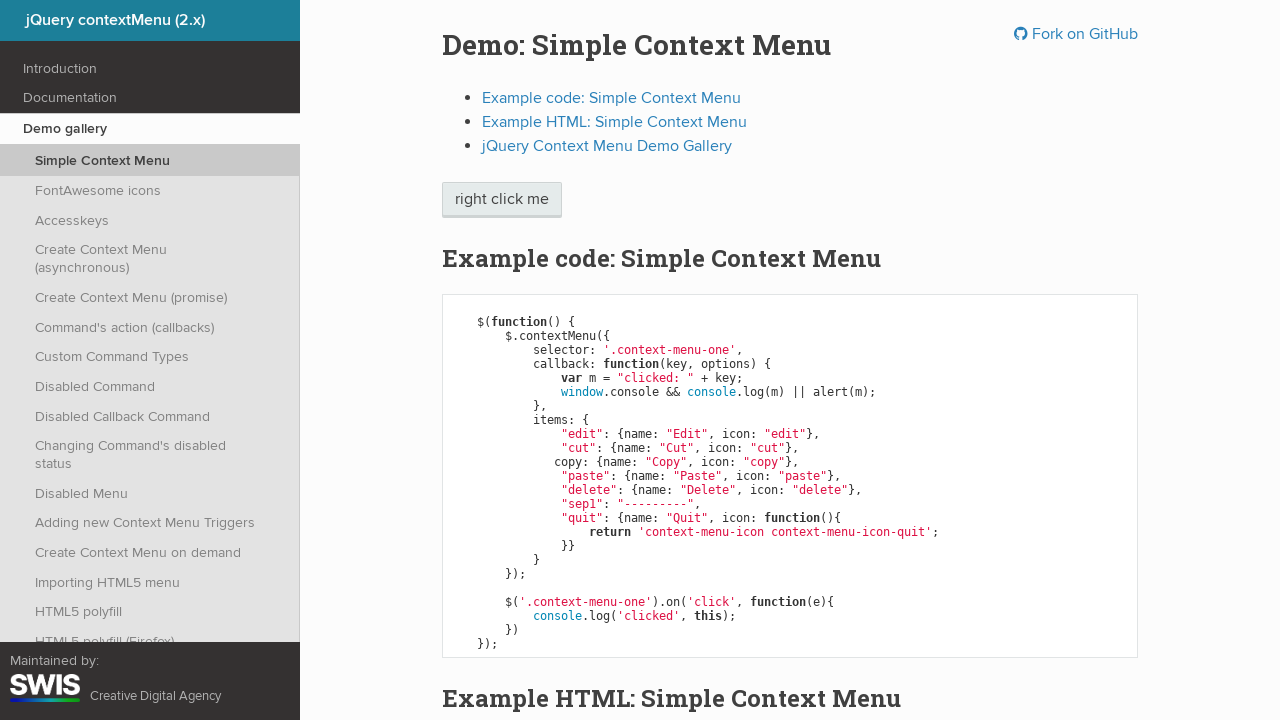

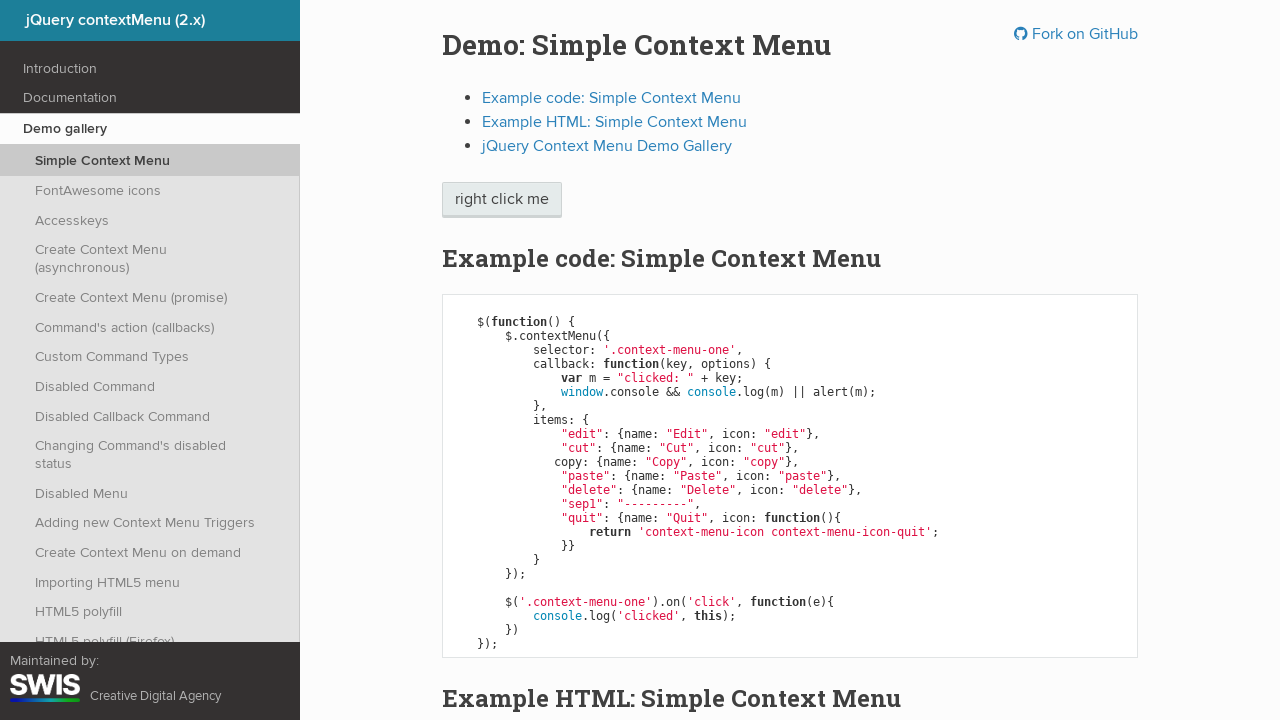